Tests login form validation by submitting with both username and password fields blank, verifying the appropriate error message is displayed

Starting URL: https://www.saucedemo.com/

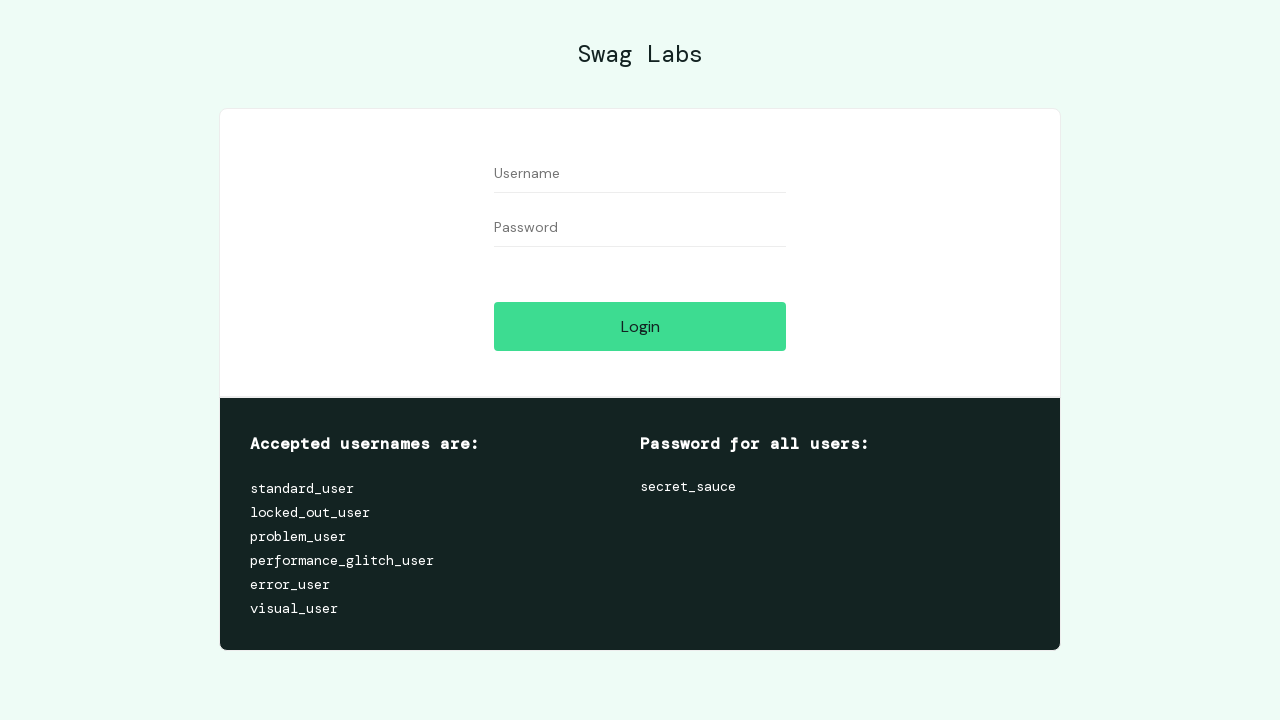

Left username field empty on #user-name
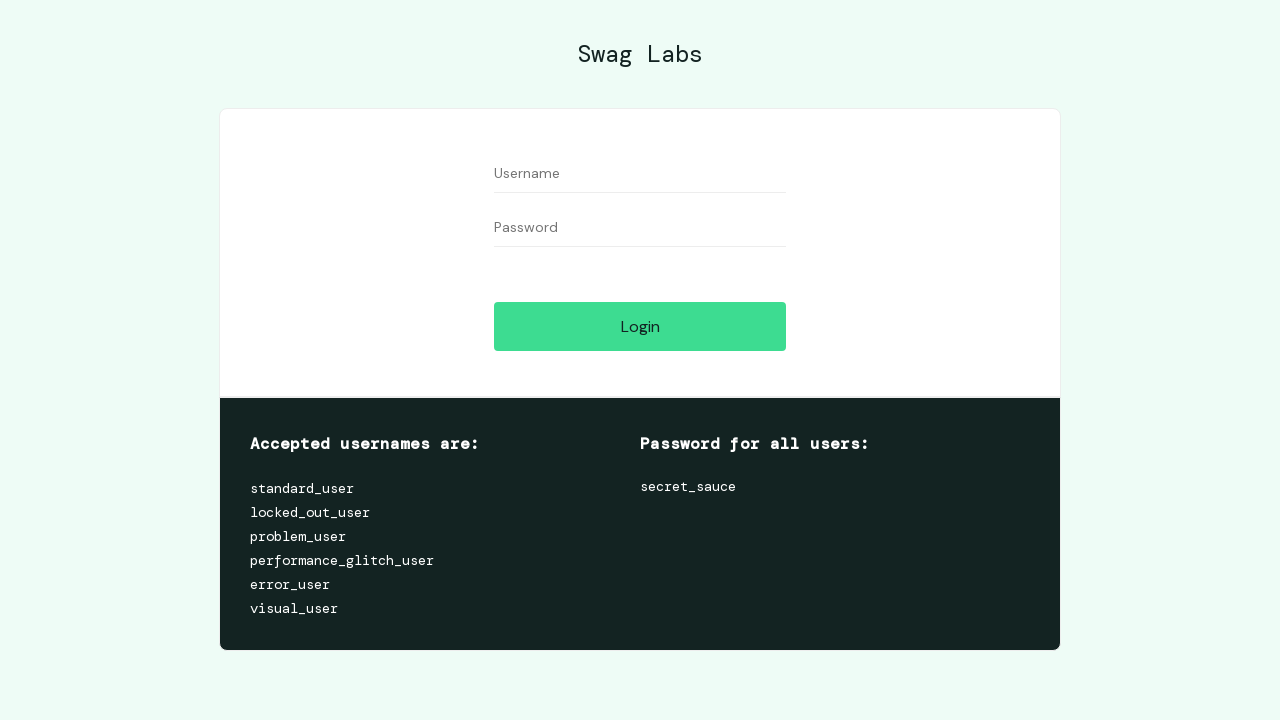

Left password field empty on #password
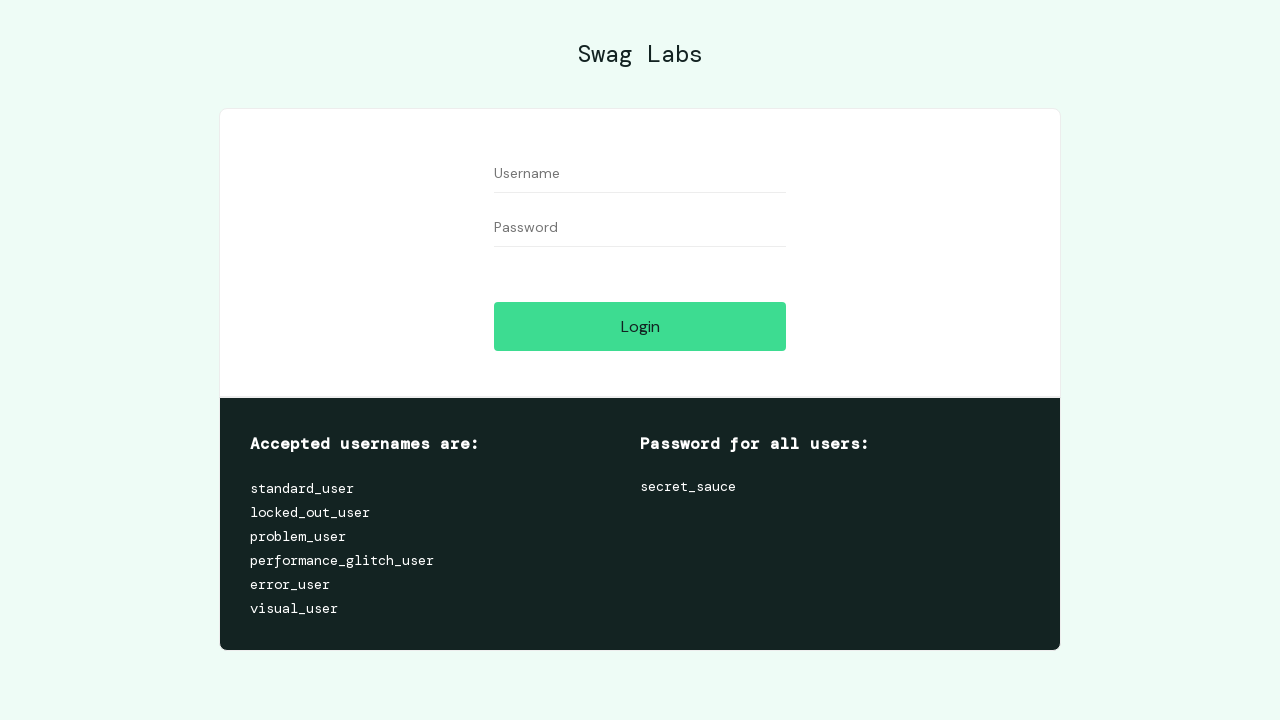

Clicked login button with blank username and password at (640, 326) on #login-button
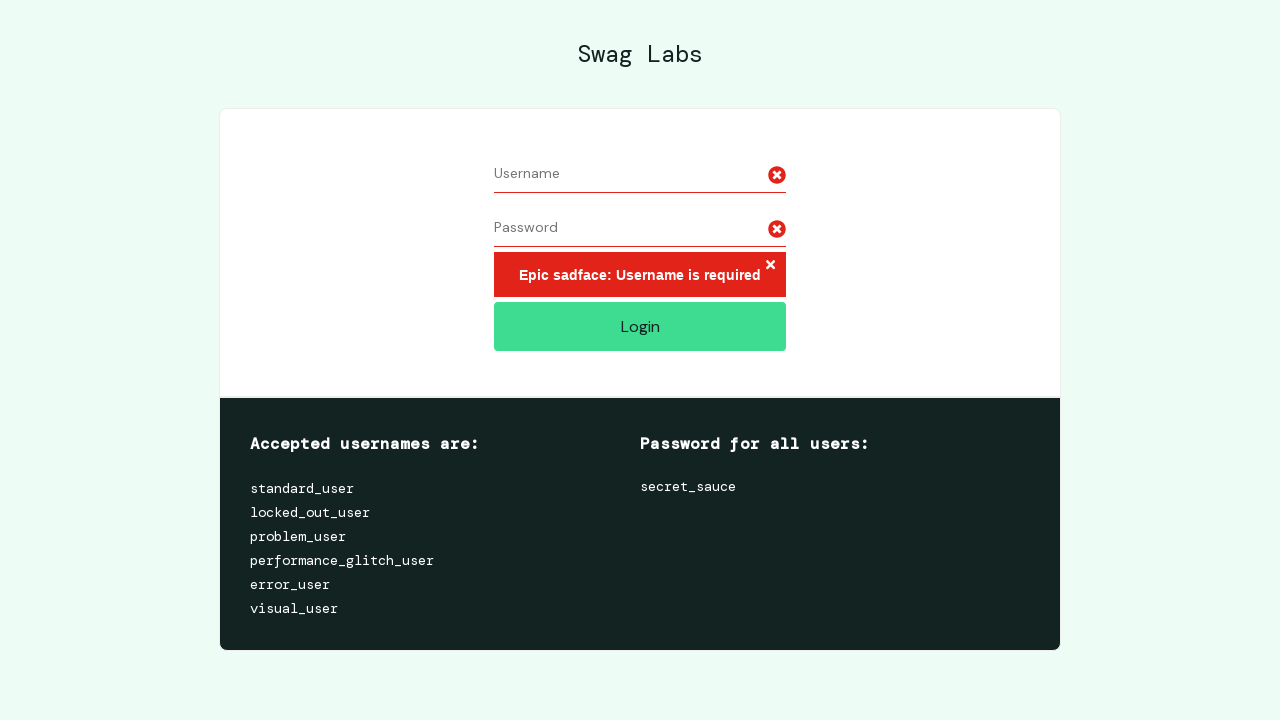

Error message displayed for blank credentials
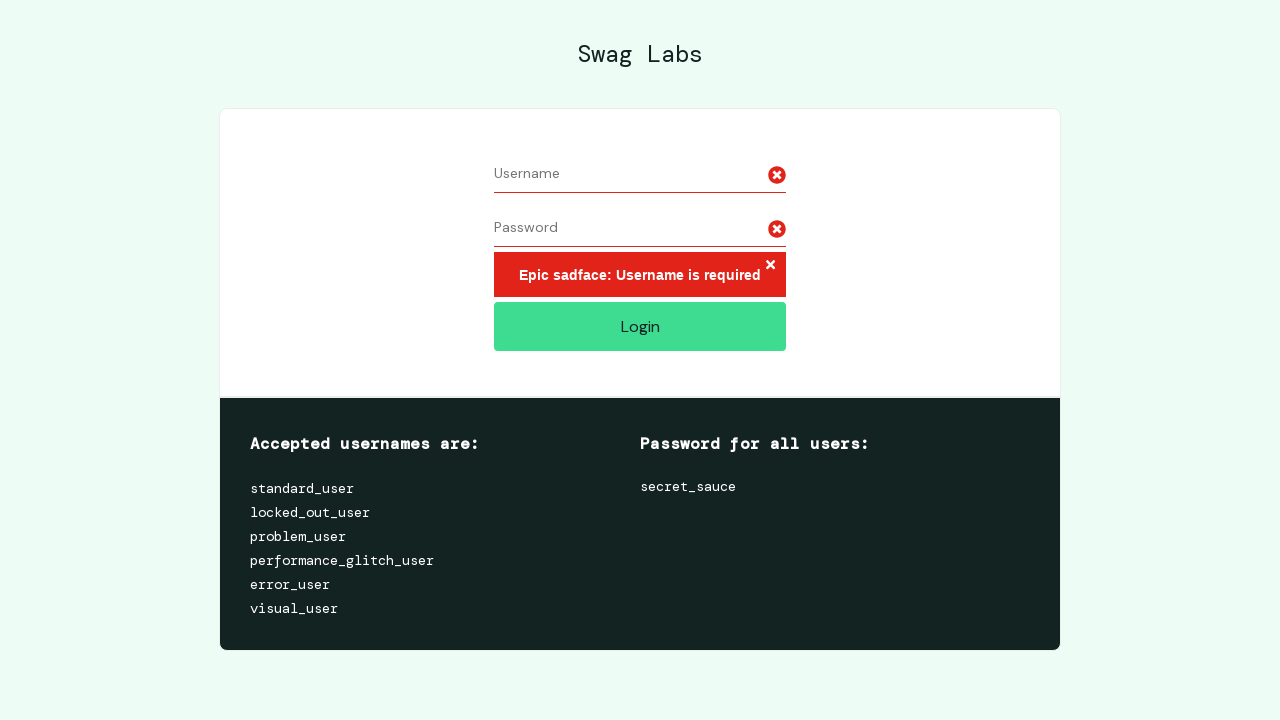

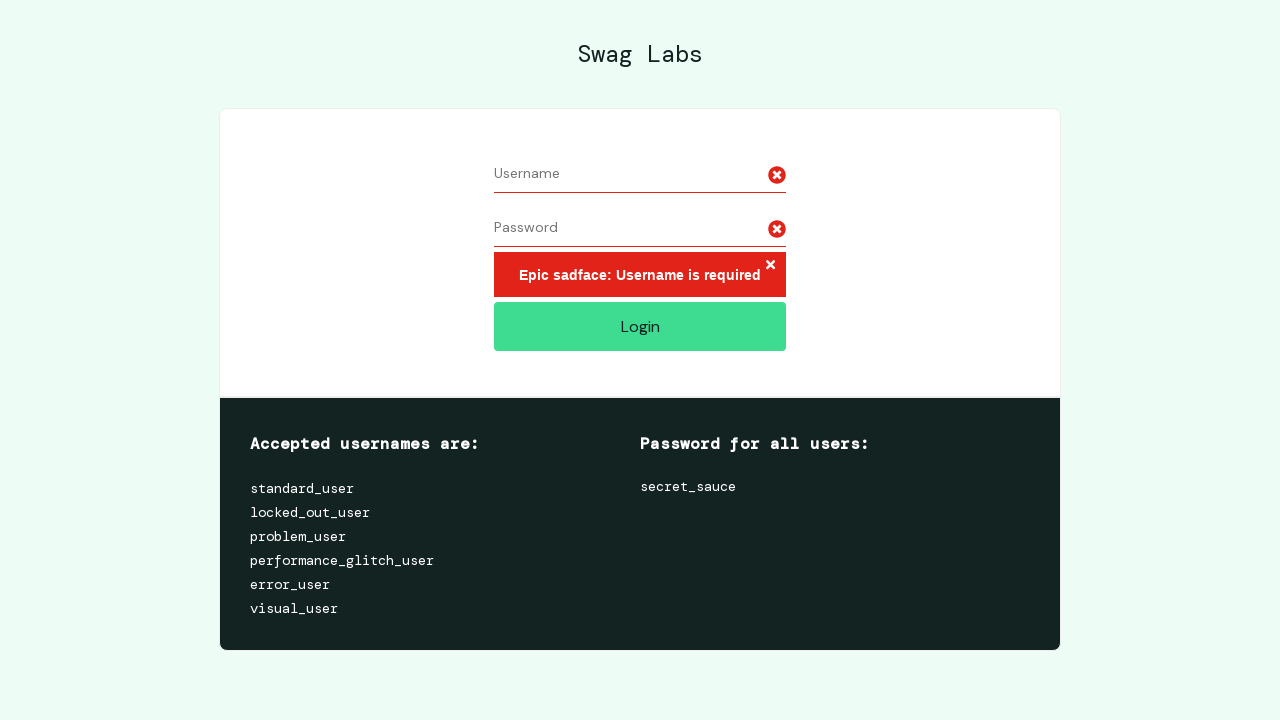